Tests the clear functionality by typing text into the First Name field, clearing it, and then typing again.

Starting URL: https://www.tutorialspoint.com/selenium/practice/selenium_automation_practice.php

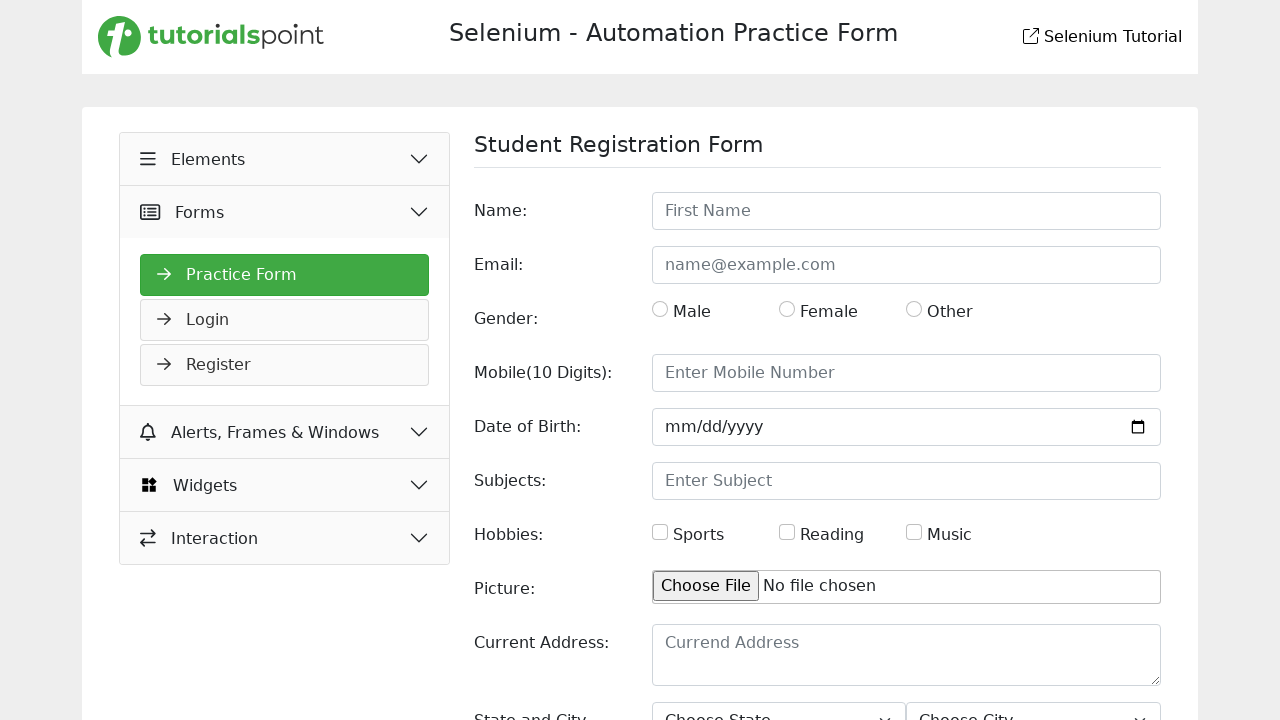

Filled First Name field with 'Ebrahim' on input[placeholder='First Name']
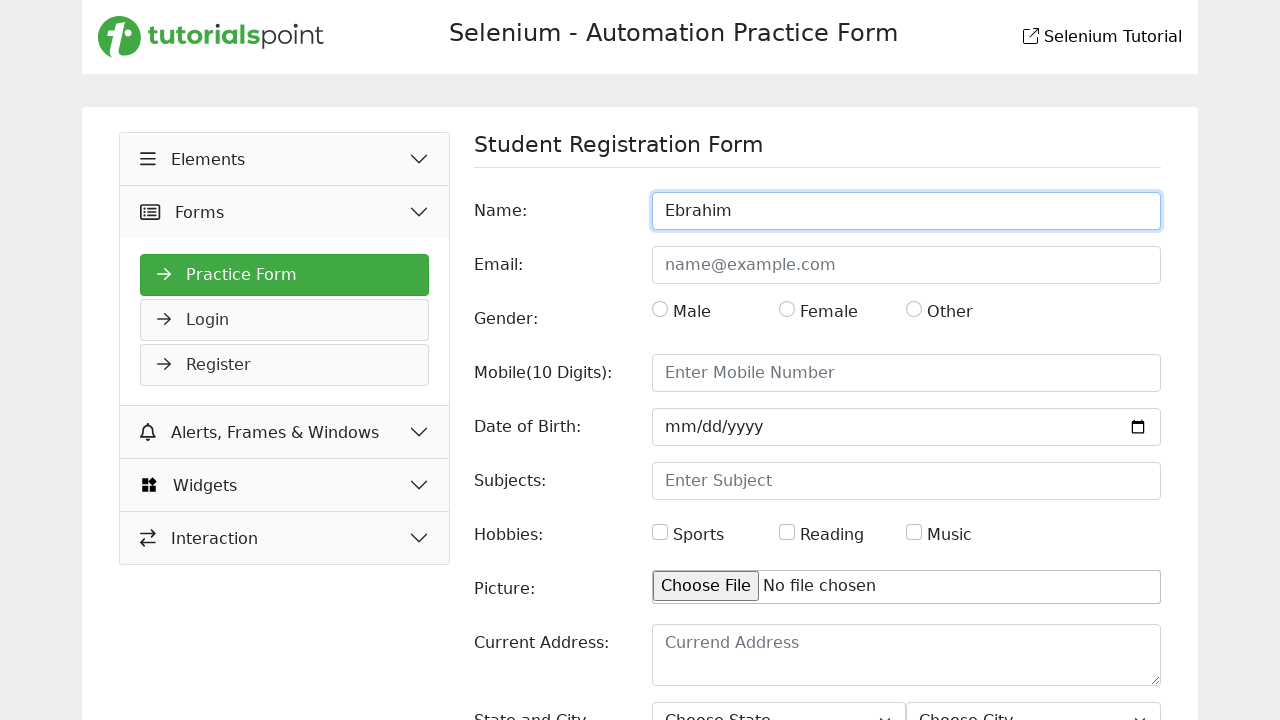

Waited 1 second
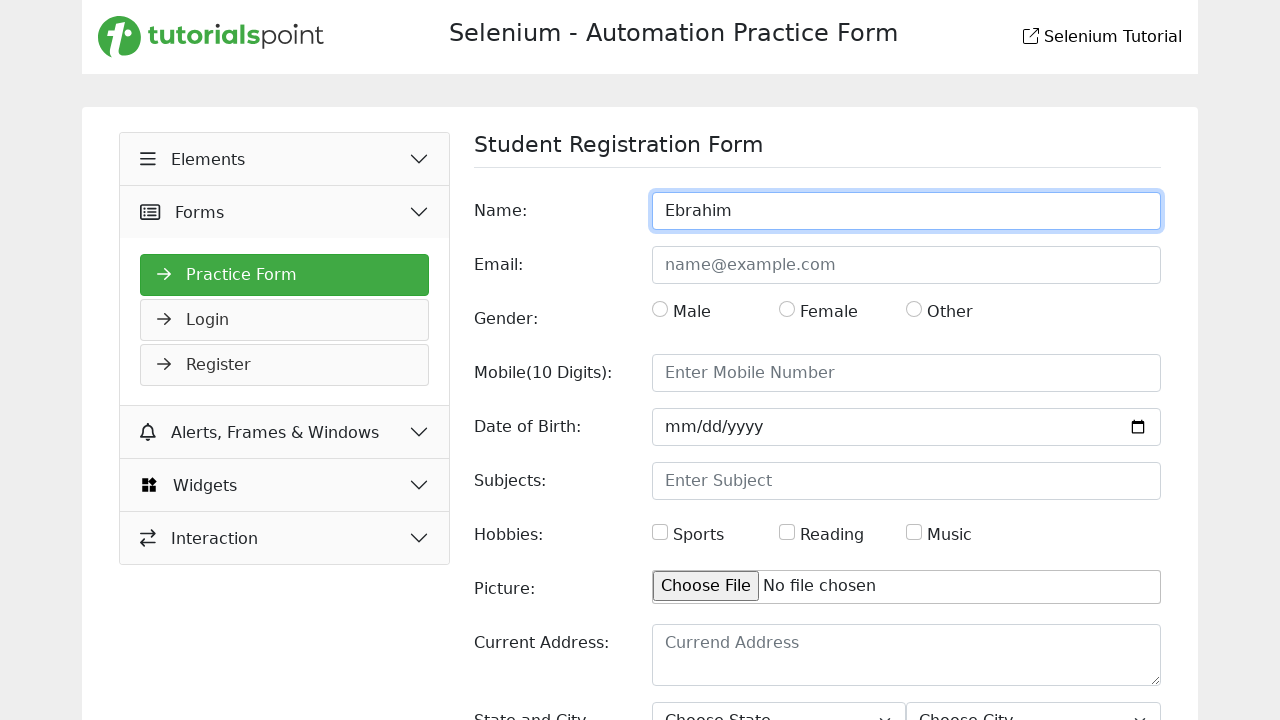

Cleared the First Name field on input[placeholder='First Name']
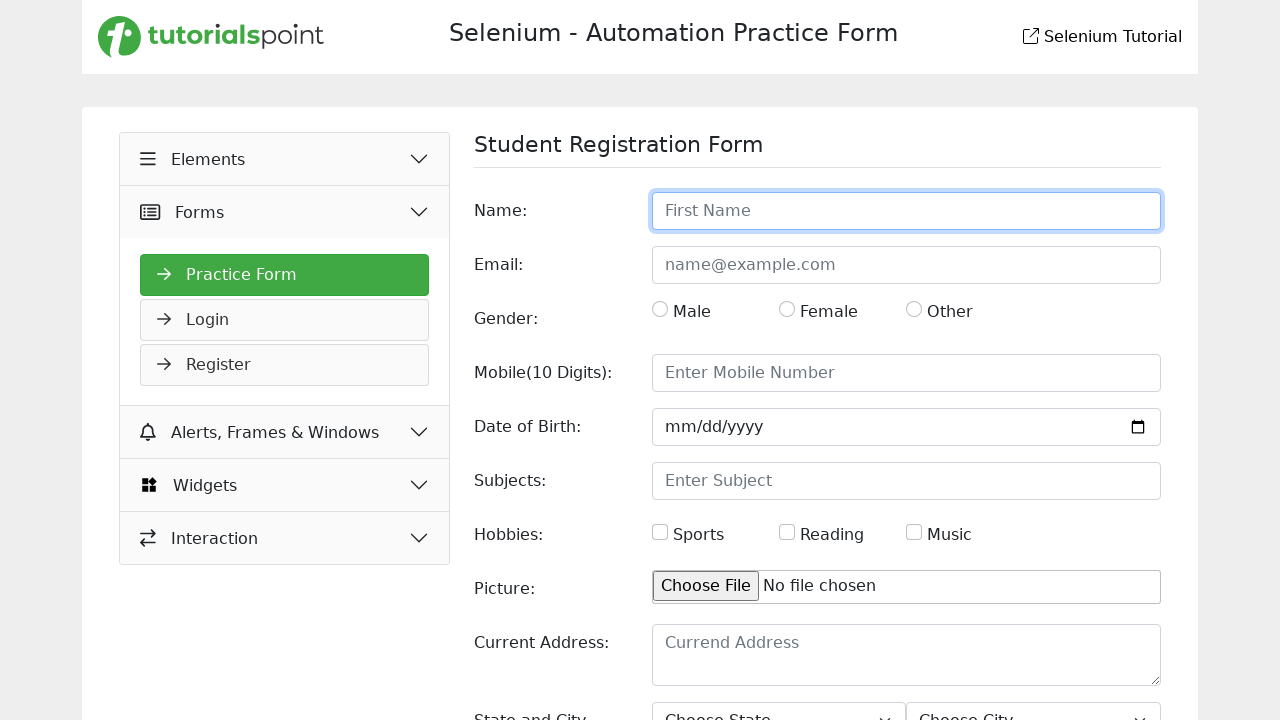

Waited 1 second
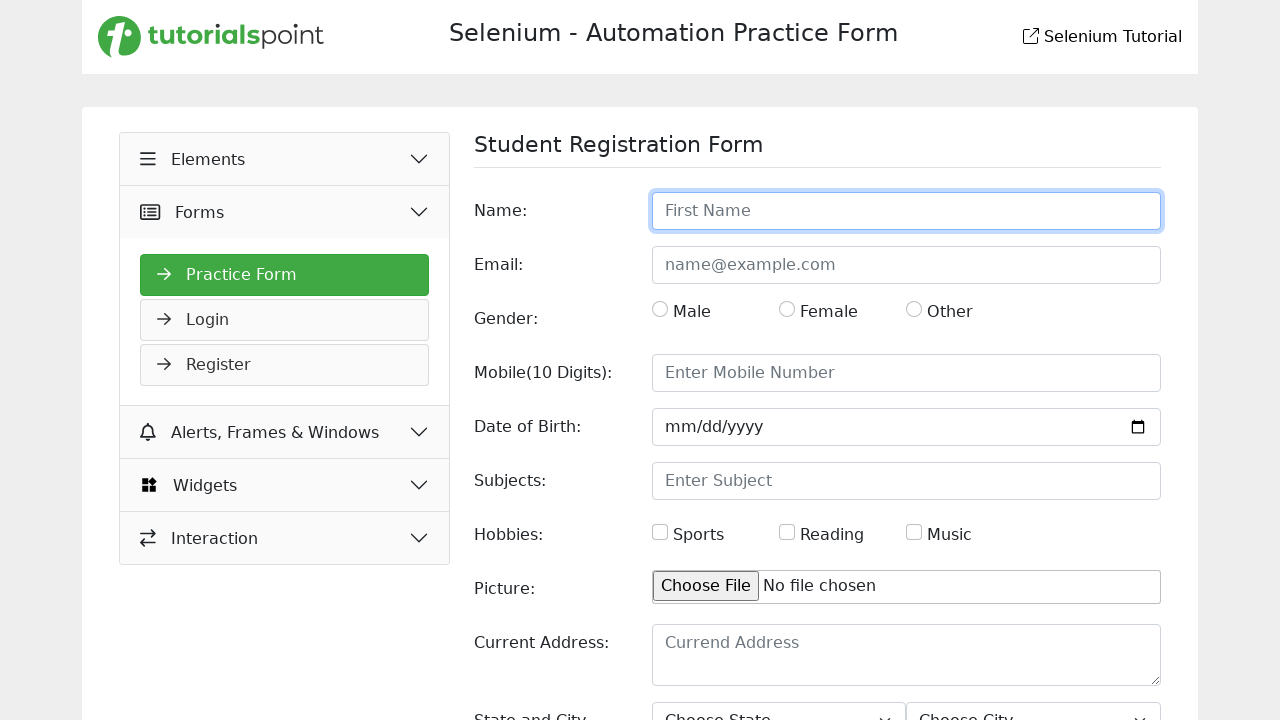

Filled First Name field with 'Ebrahim' again on input[placeholder='First Name']
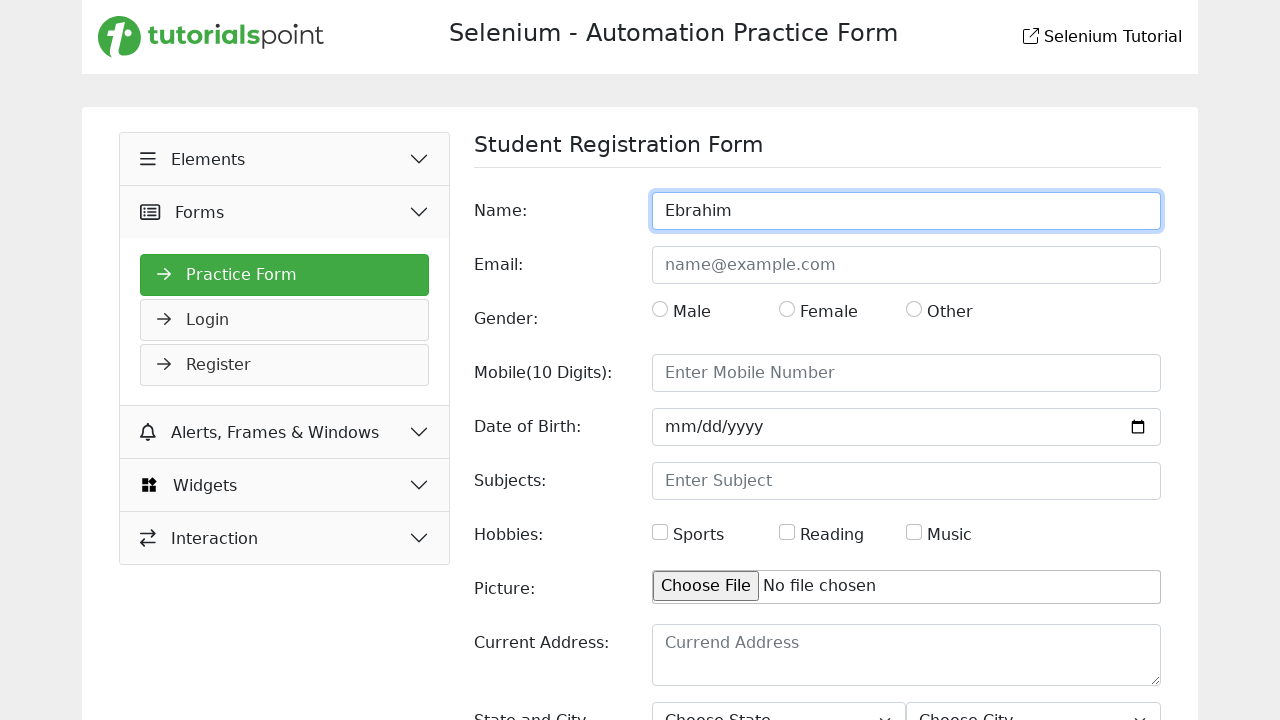

Waited 2 seconds to observe the result
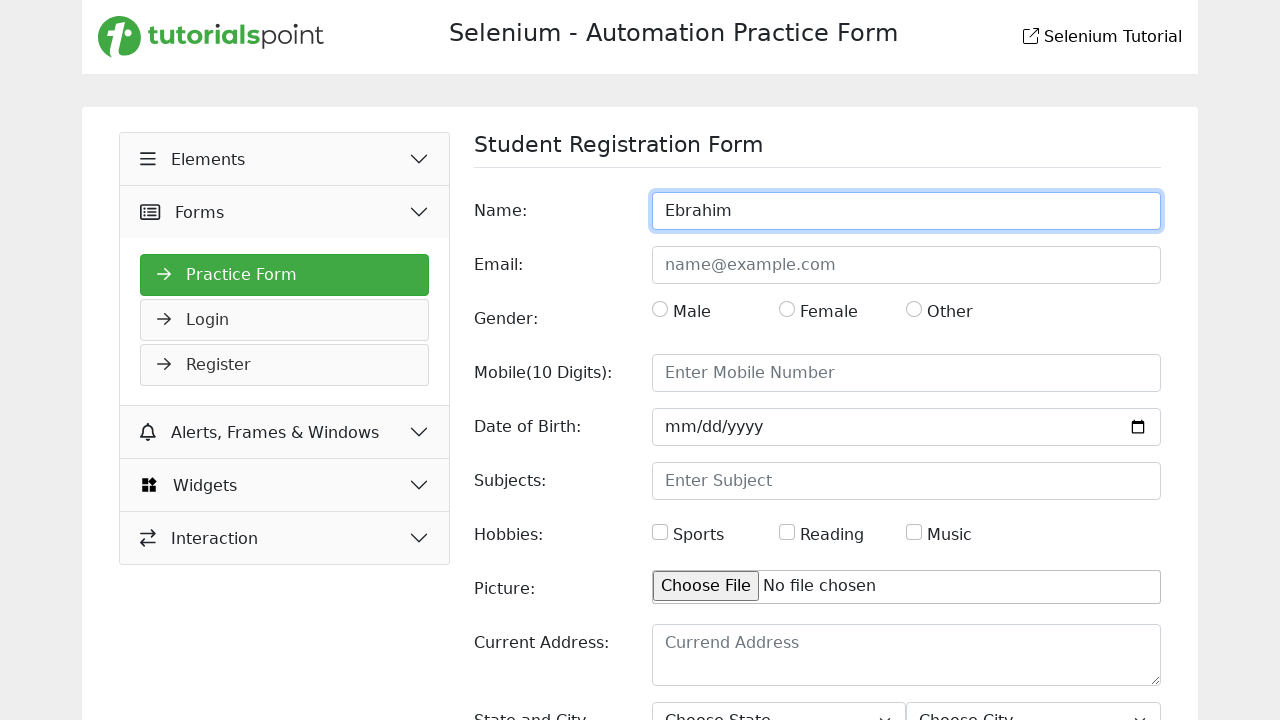

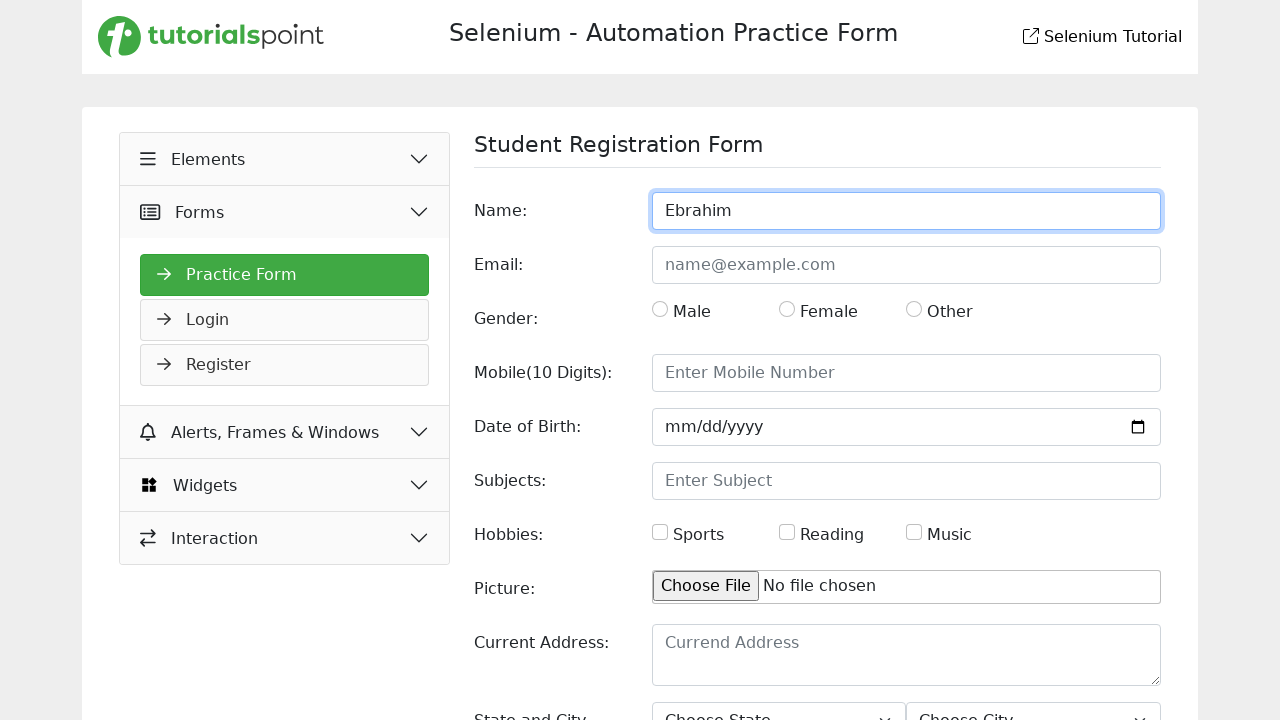